Tests a multi-step form by clicking a dynamically calculated link text, then filling out a form with first name, last name, city, and country fields before submitting

Starting URL: http://suninjuly.github.io/find_link_text

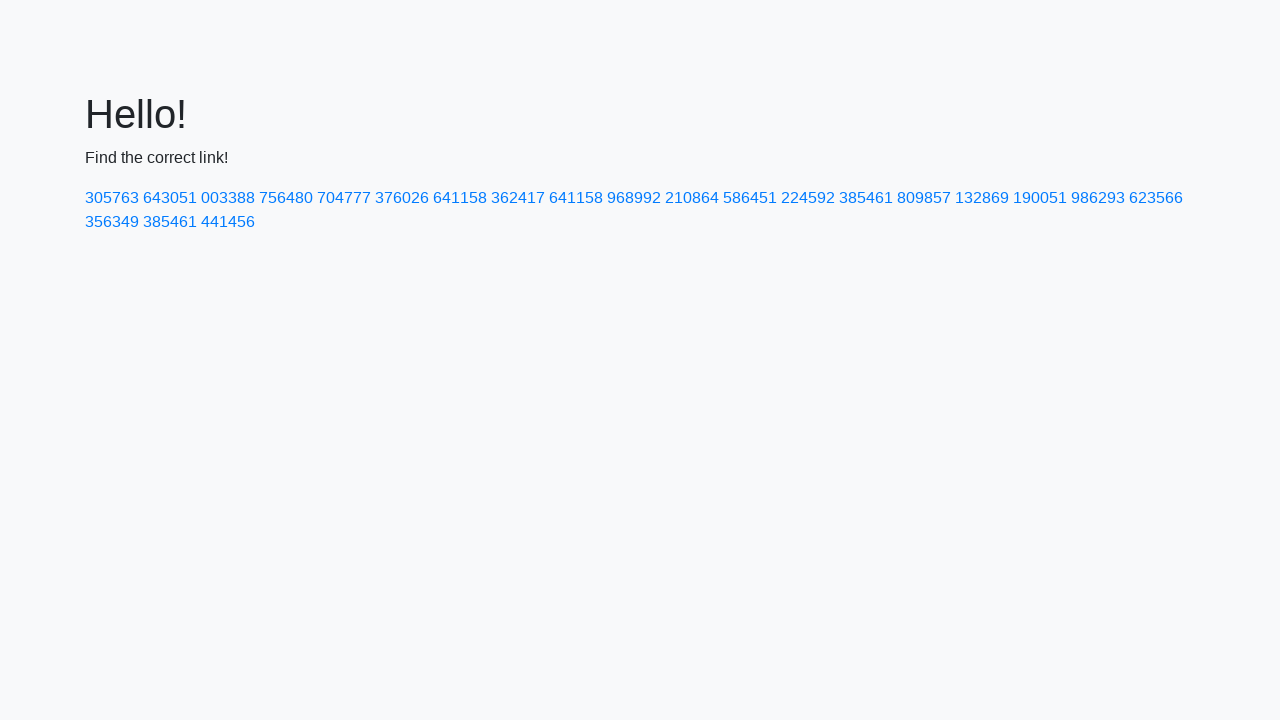

Calculated dynamic link text value
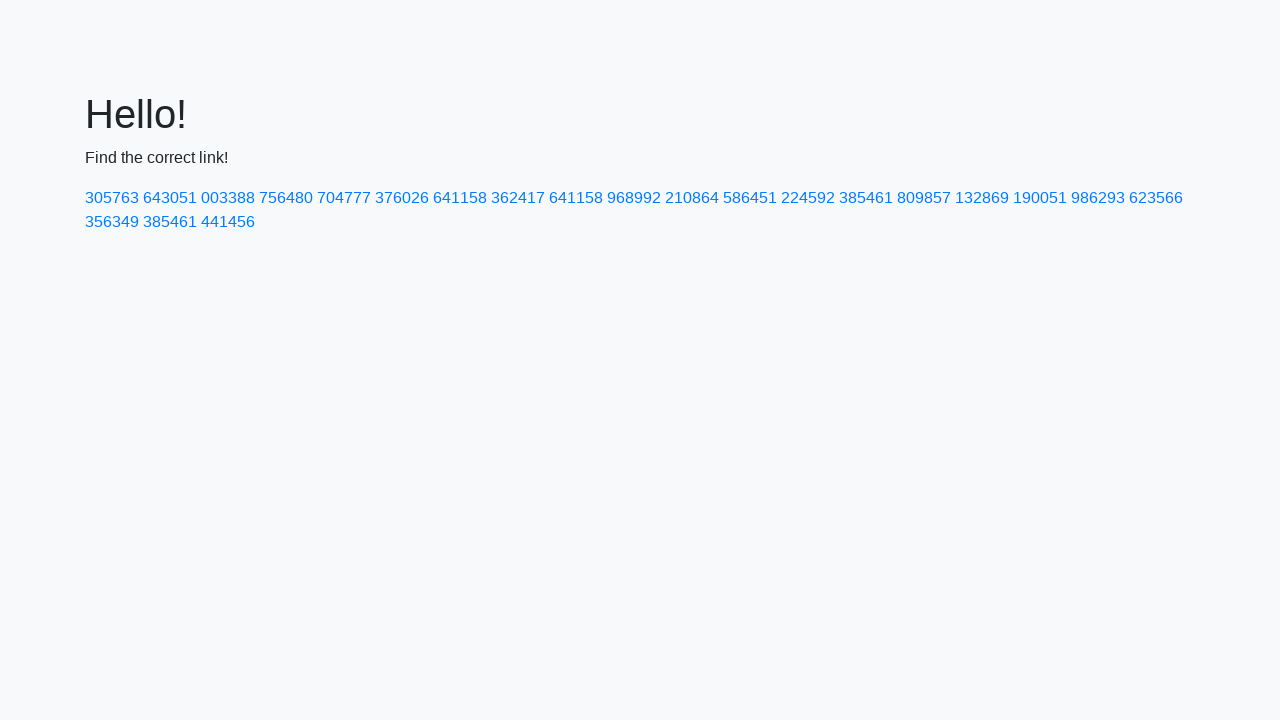

Clicked link with dynamically calculated text '224592' at (808, 198) on text=224592
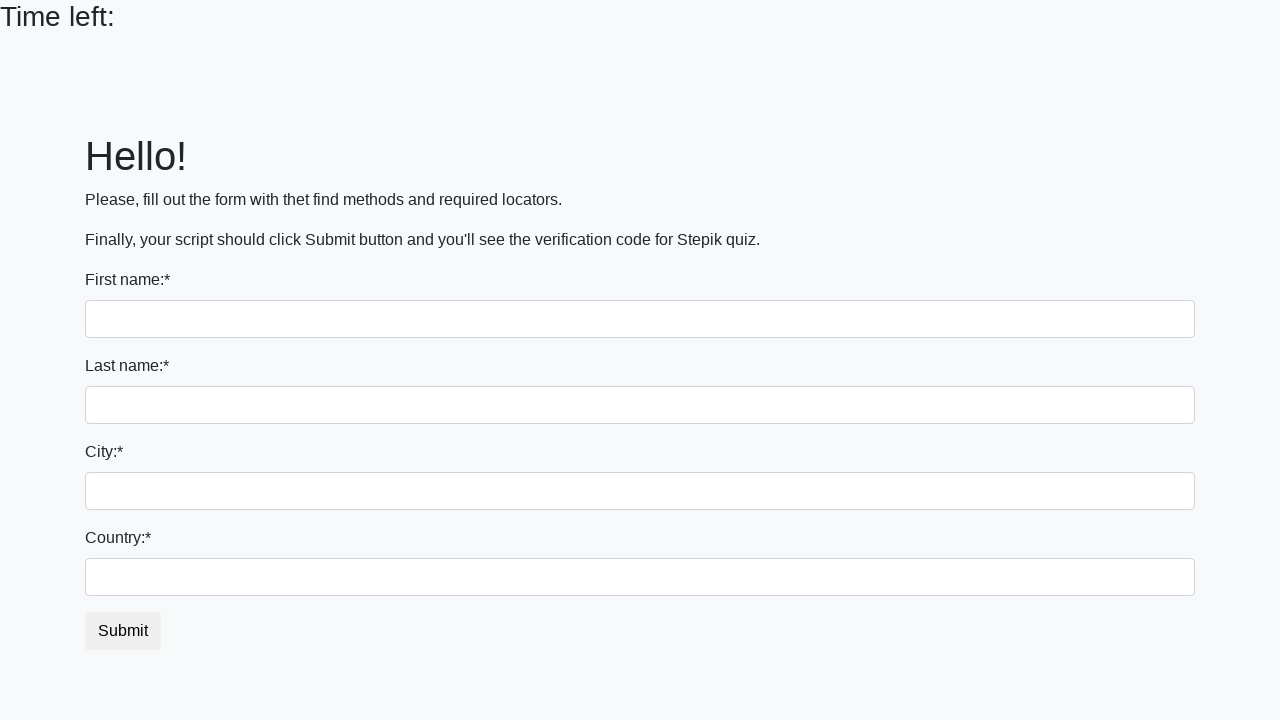

Filled first name field with 'Ivan' on input
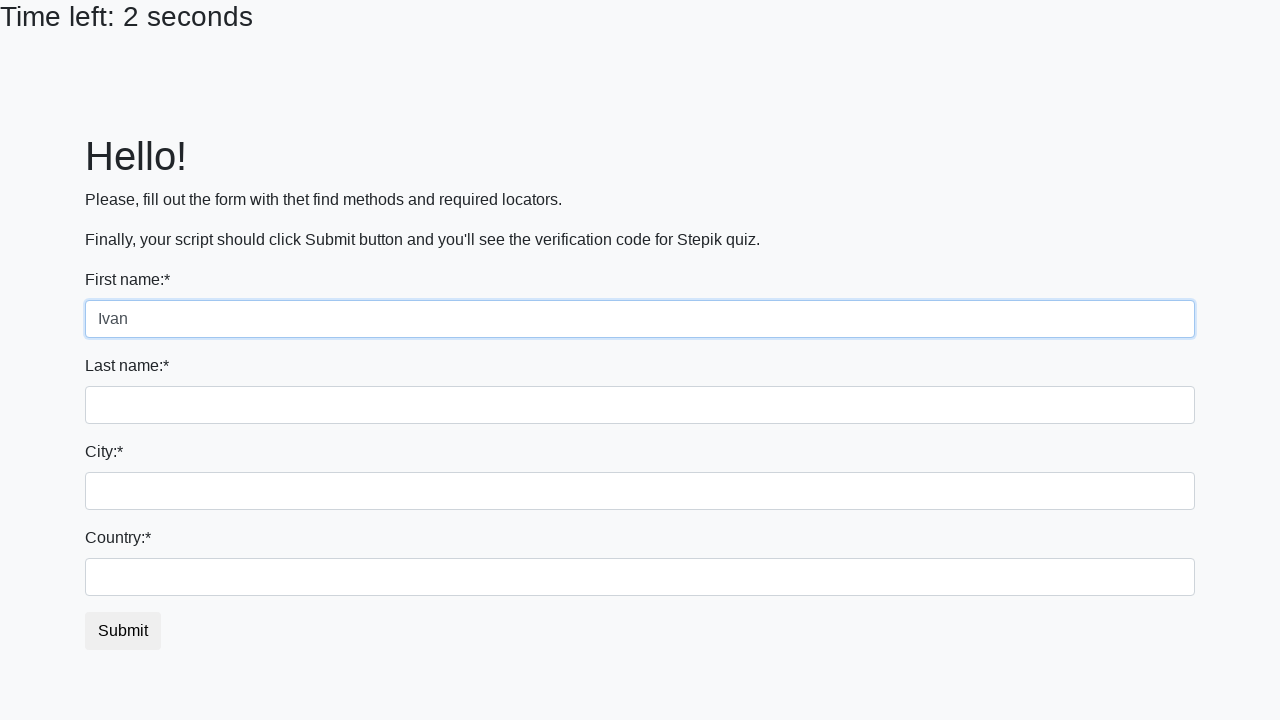

Filled last name field with 'Petrov' on input[name='last_name']
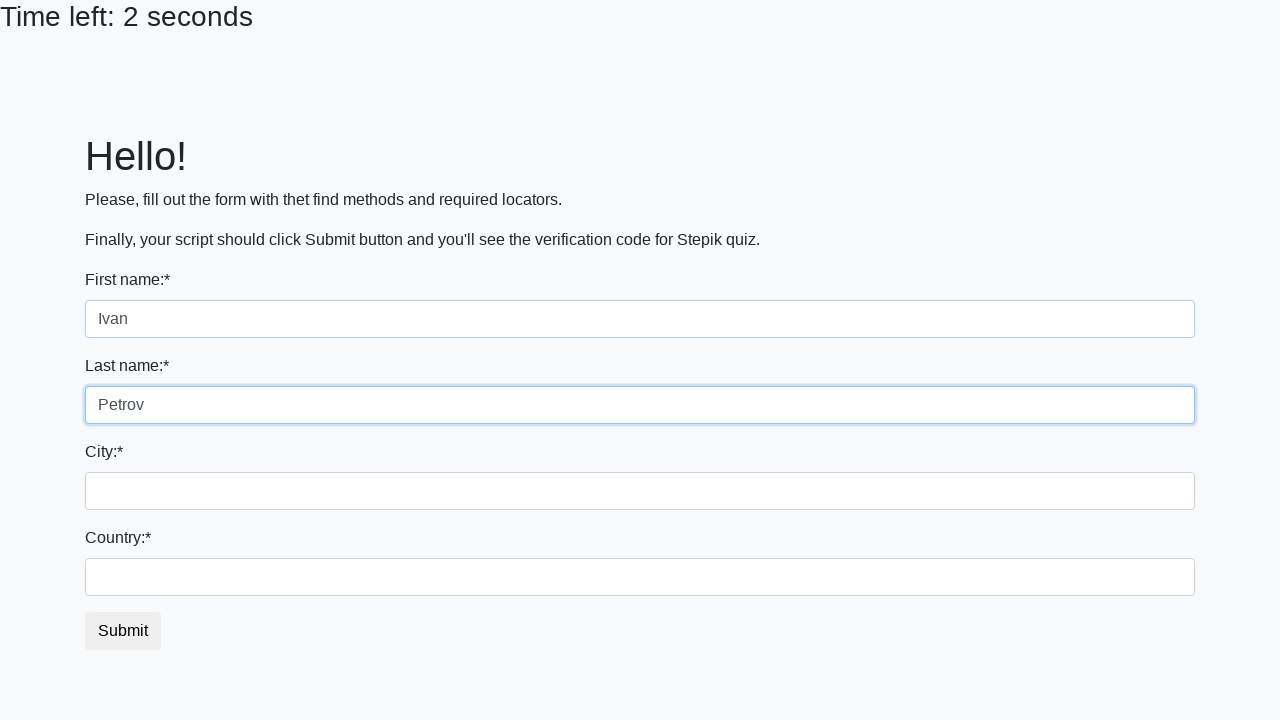

Filled city field with 'Smolensk' on .form-control.city
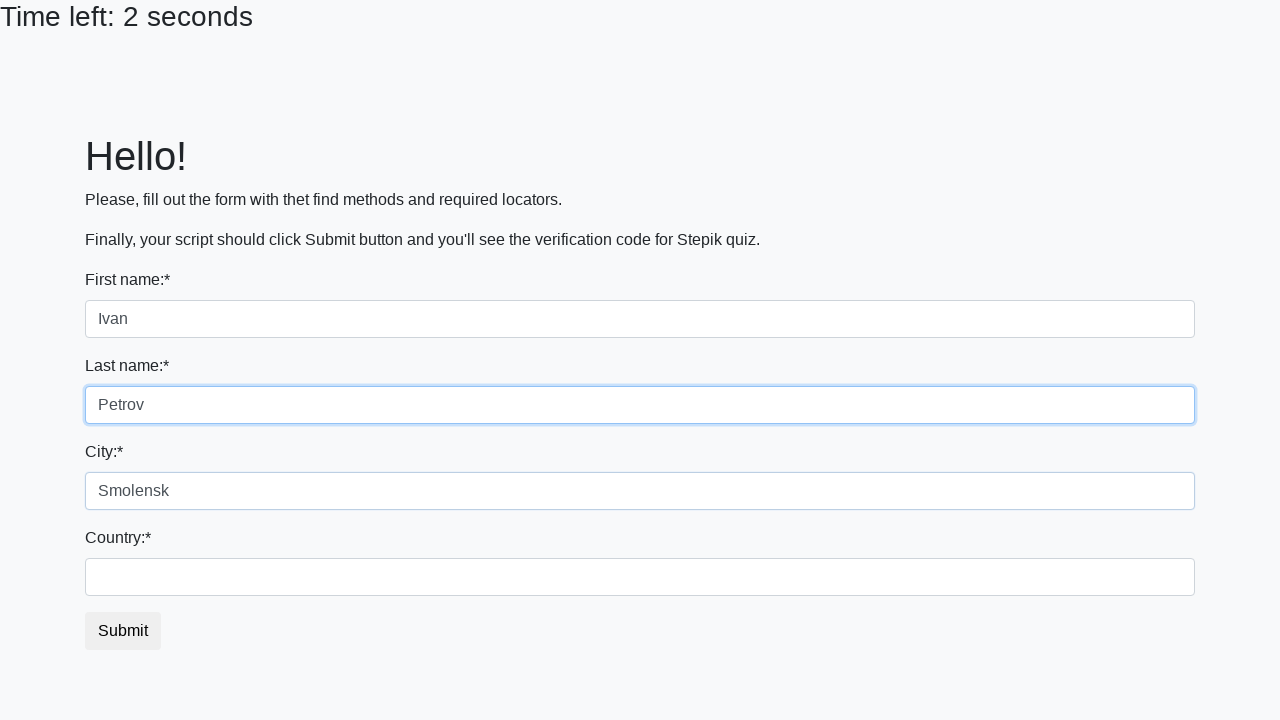

Filled country field with 'Russia' on #country
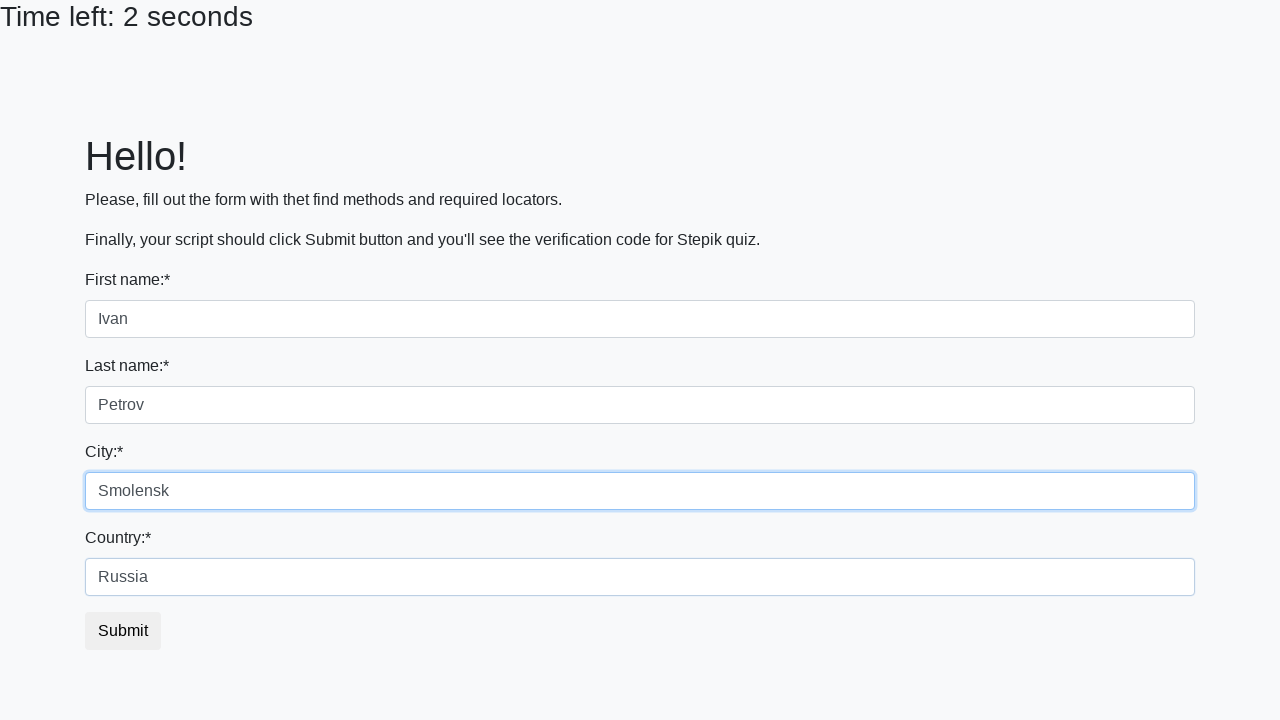

Clicked submit button to complete form submission at (123, 631) on button.btn
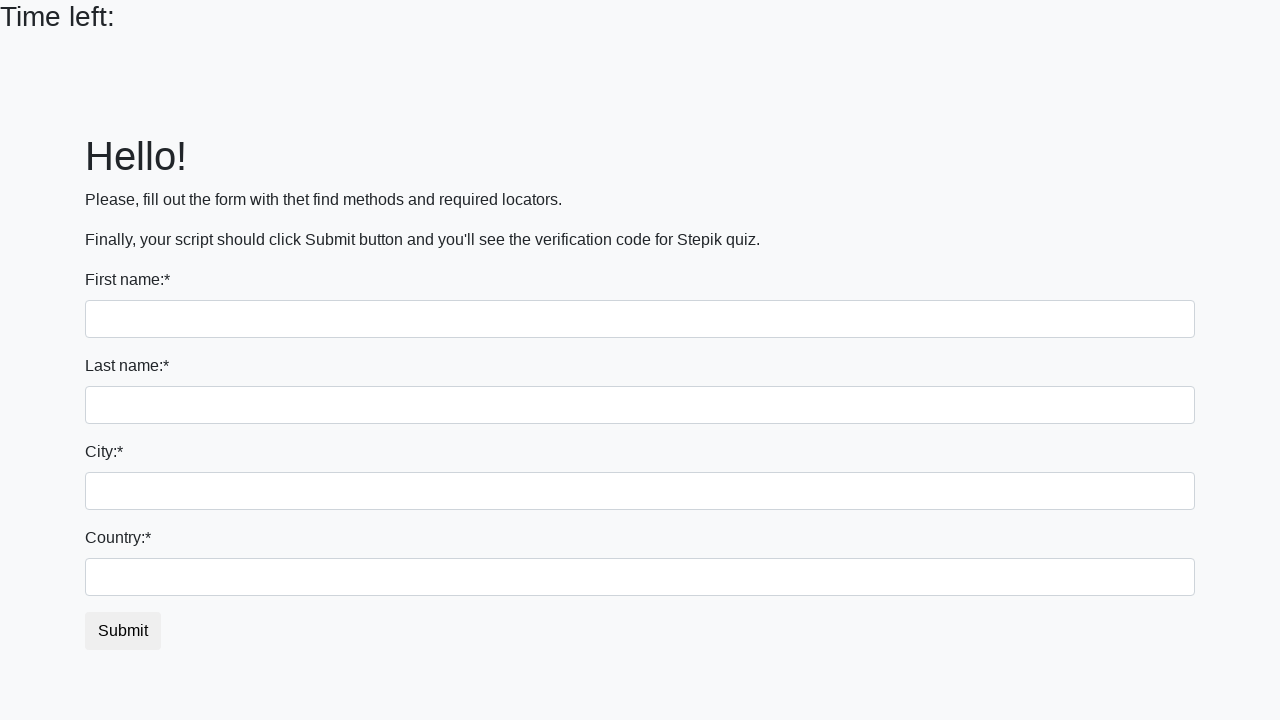

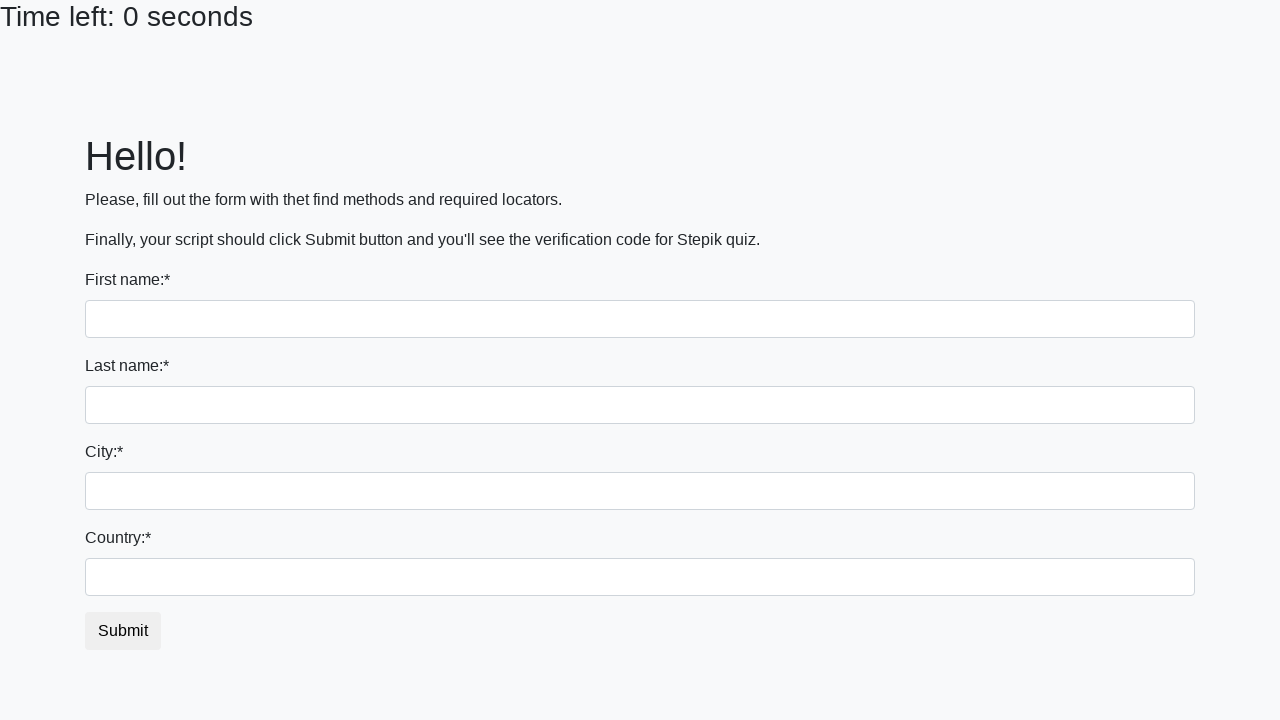